Tests dropdown selection by clicking the dropdown and selecting an option

Starting URL: https://codenboxautomationlab.com/practice/

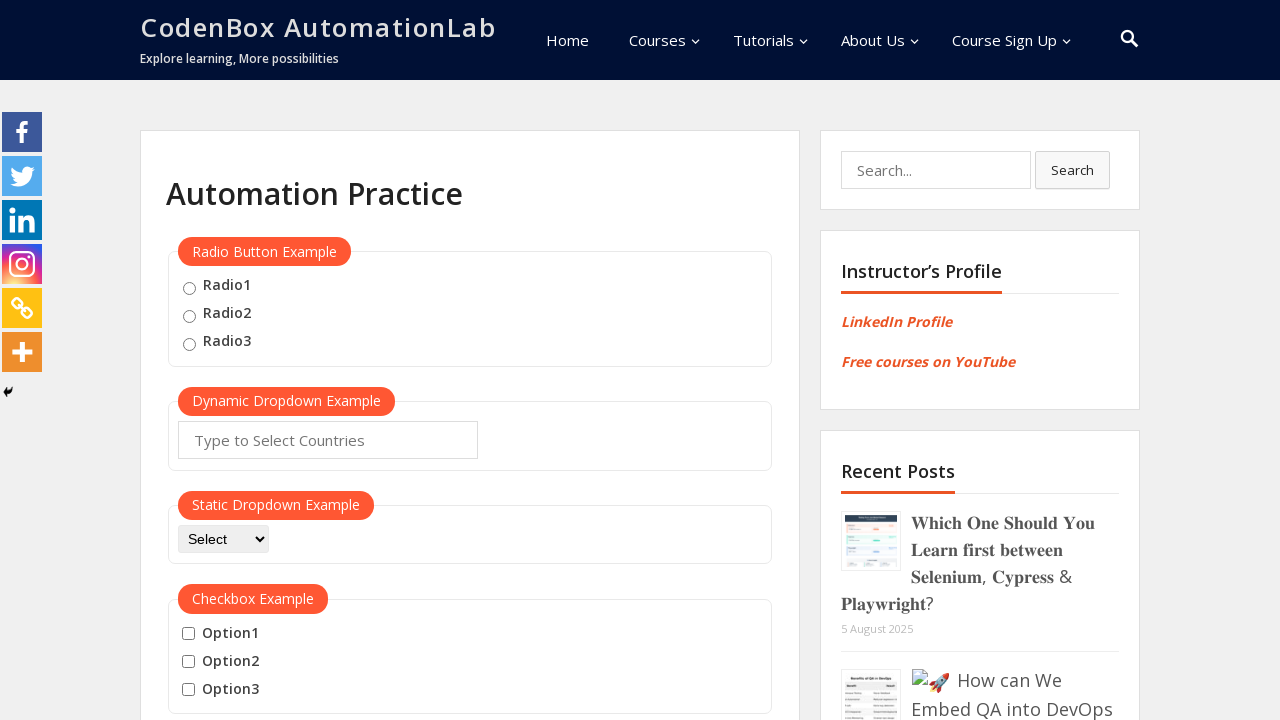

Clicked dropdown button to open options at (223, 539) on #dropdown-class-example
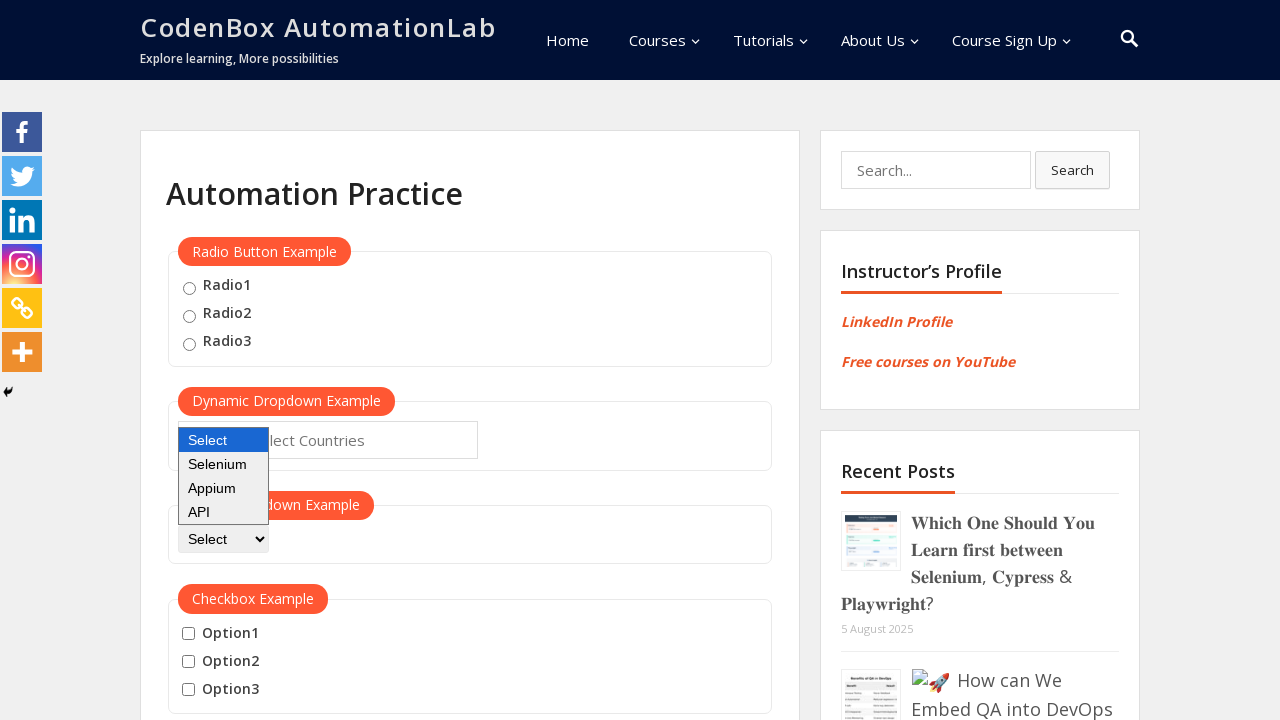

Selected dropdown option at index 2 on #dropdown-class-example
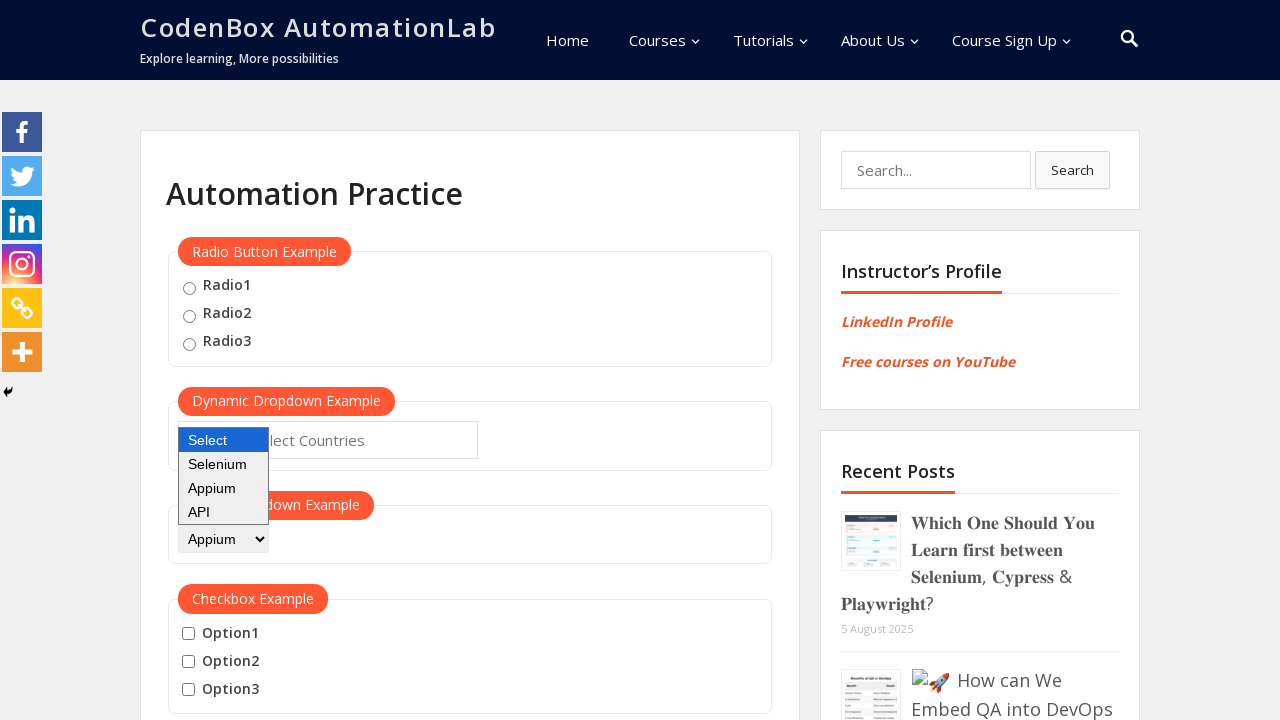

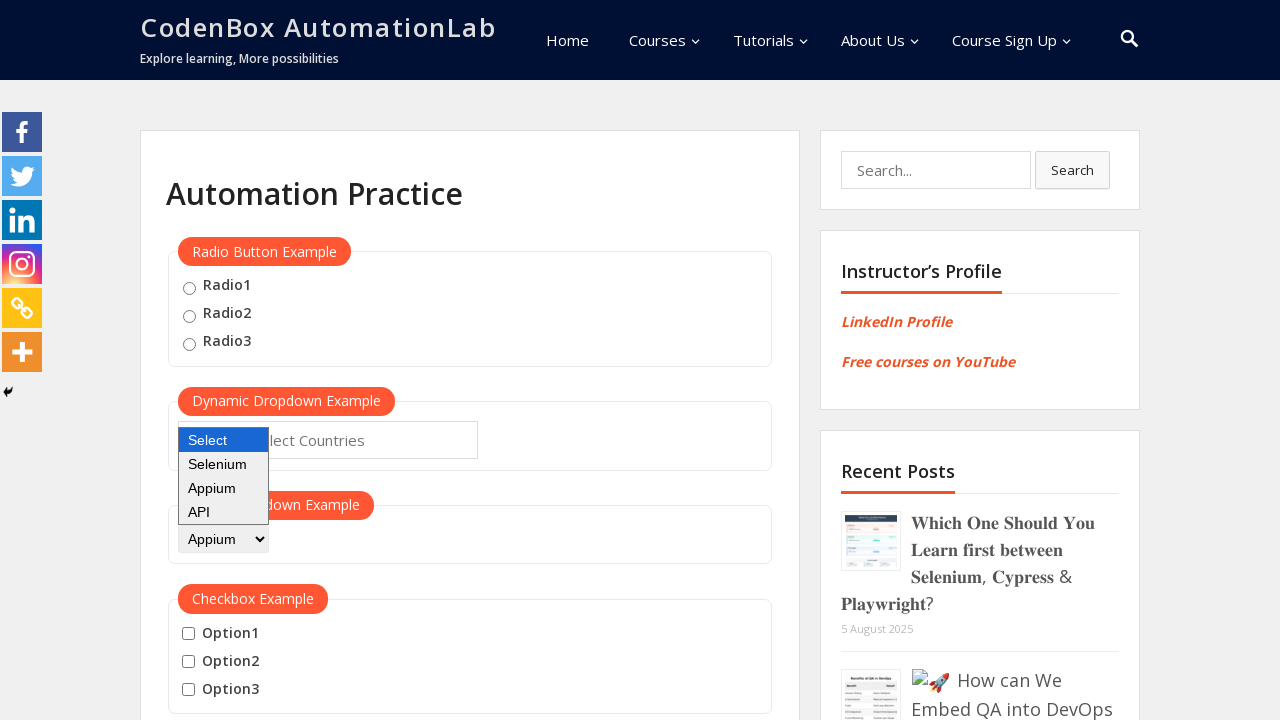